Tests clicking a button that becomes enabled after a delay on a dynamic properties page

Starting URL: https://demoqa.com/dynamic-properties

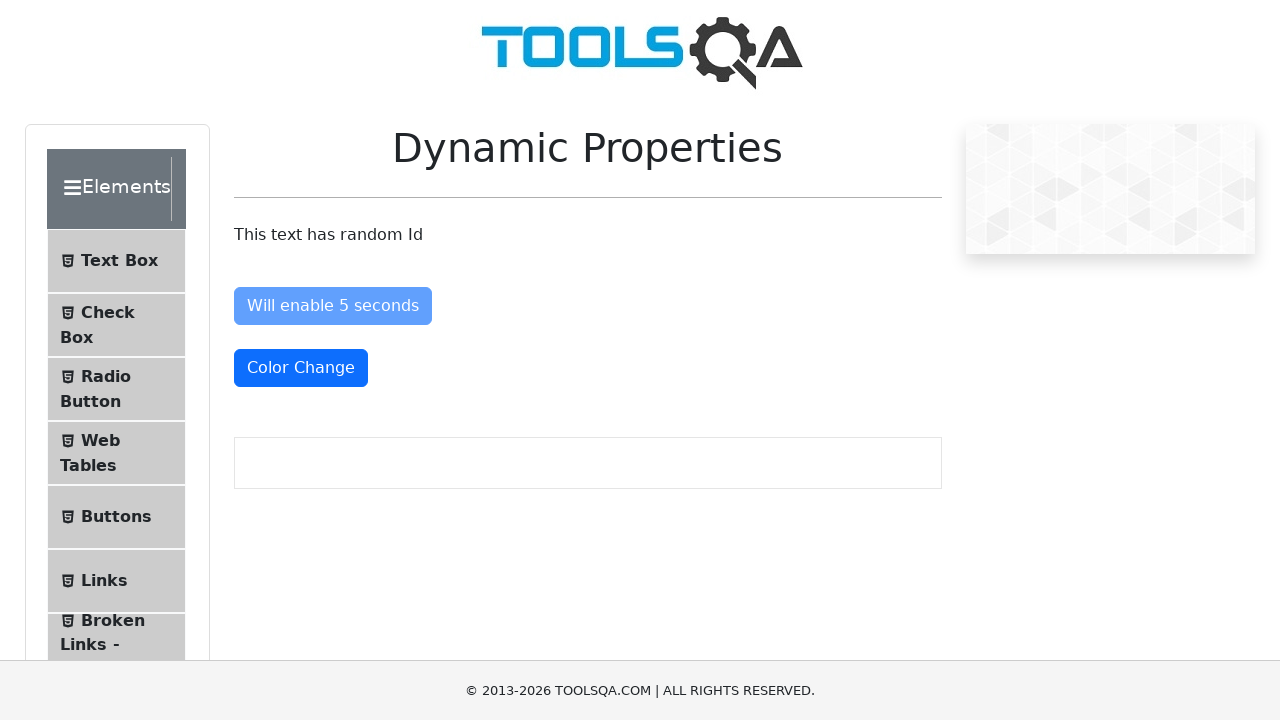

Navigated to dynamic properties page
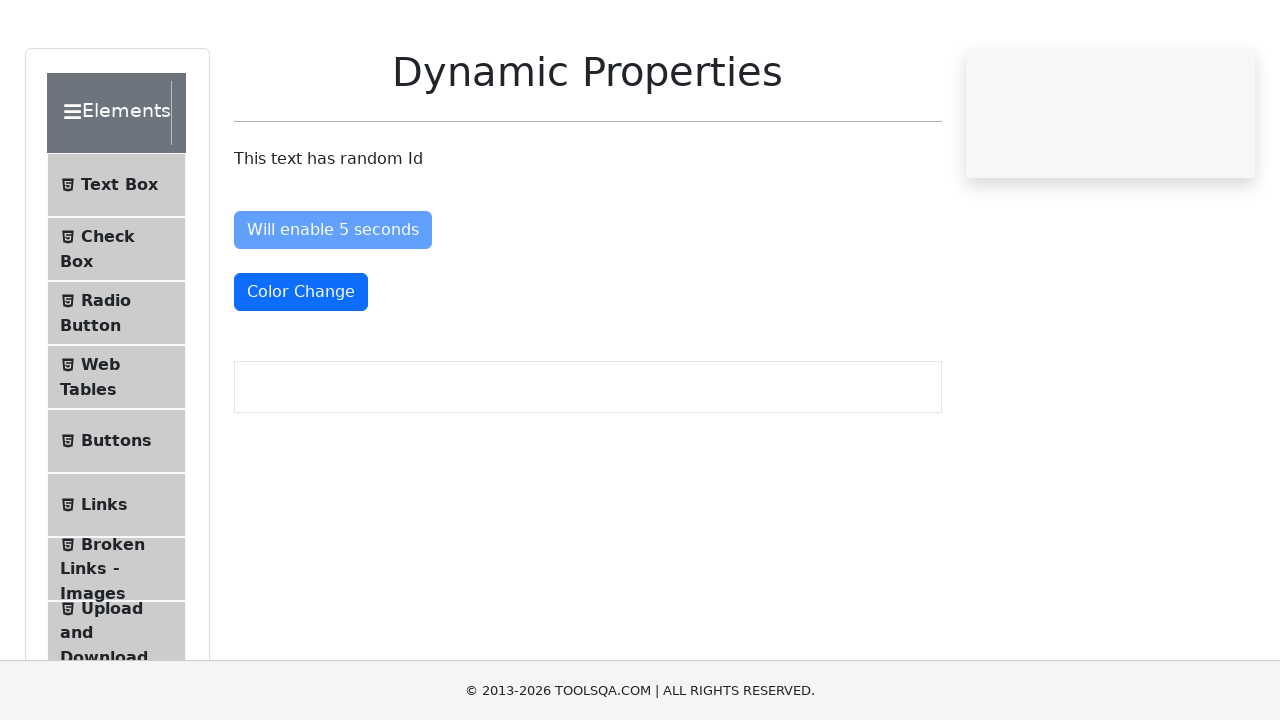

Waited for button to become enabled after delay
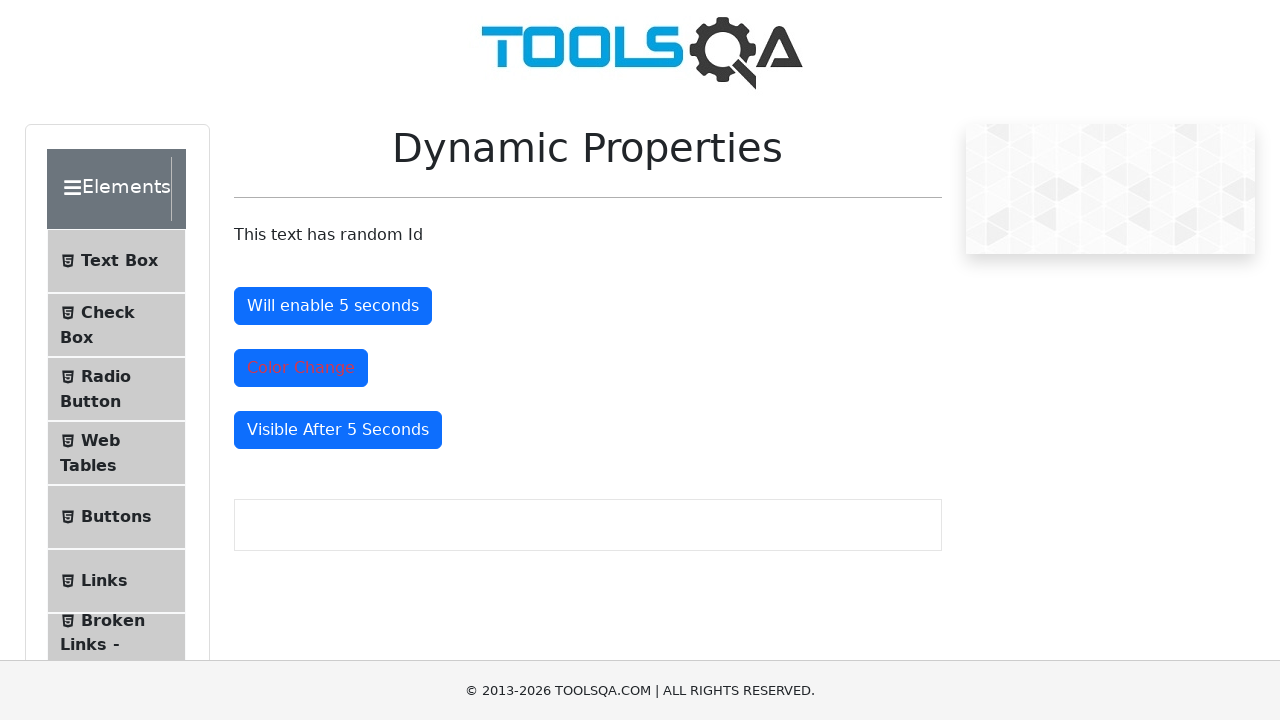

Clicked the enabled button at (333, 306) on #enableAfter
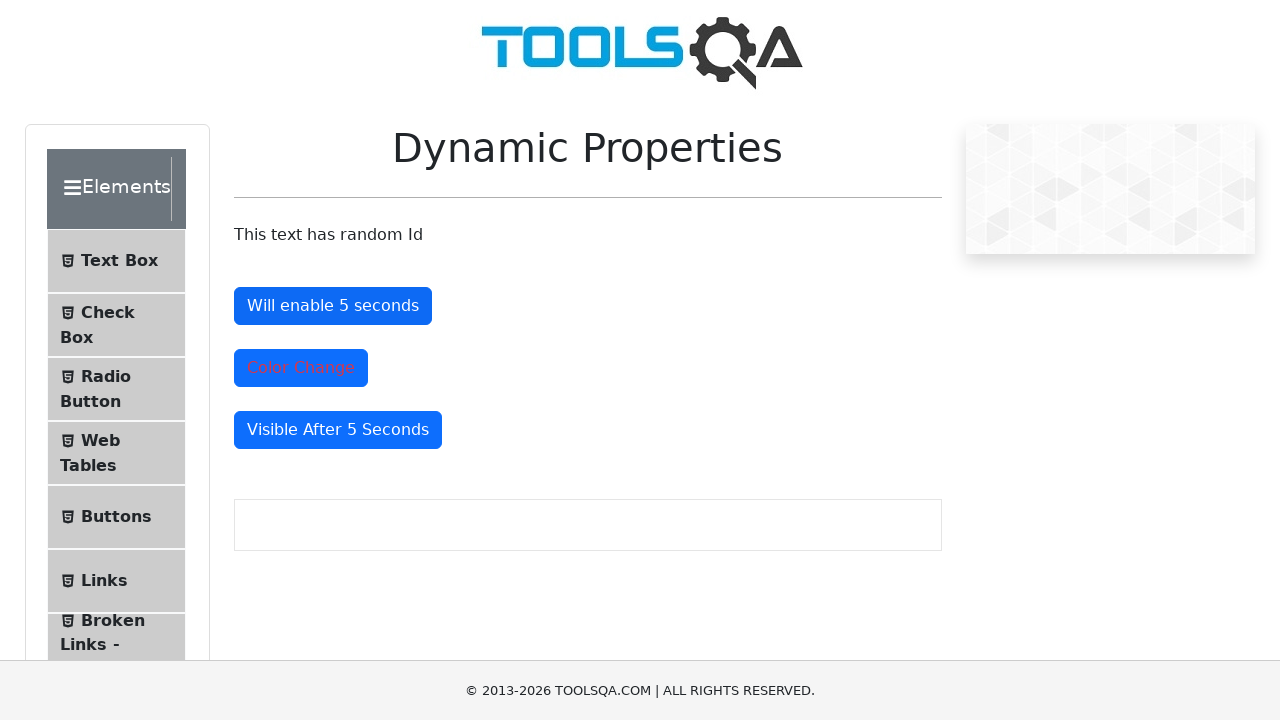

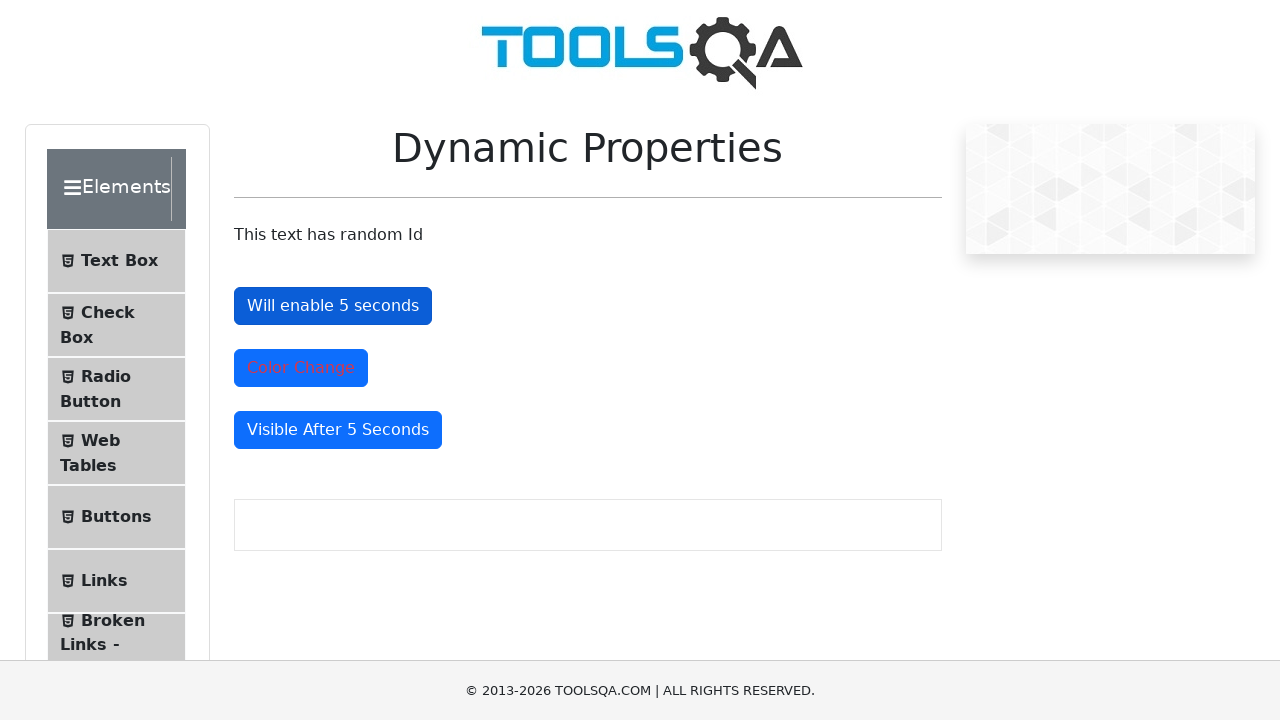